Tests handling of a JavaScript alert dialog by clicking a button that triggers an alert and accepting it

Starting URL: https://testautomationpractice.blogspot.com/

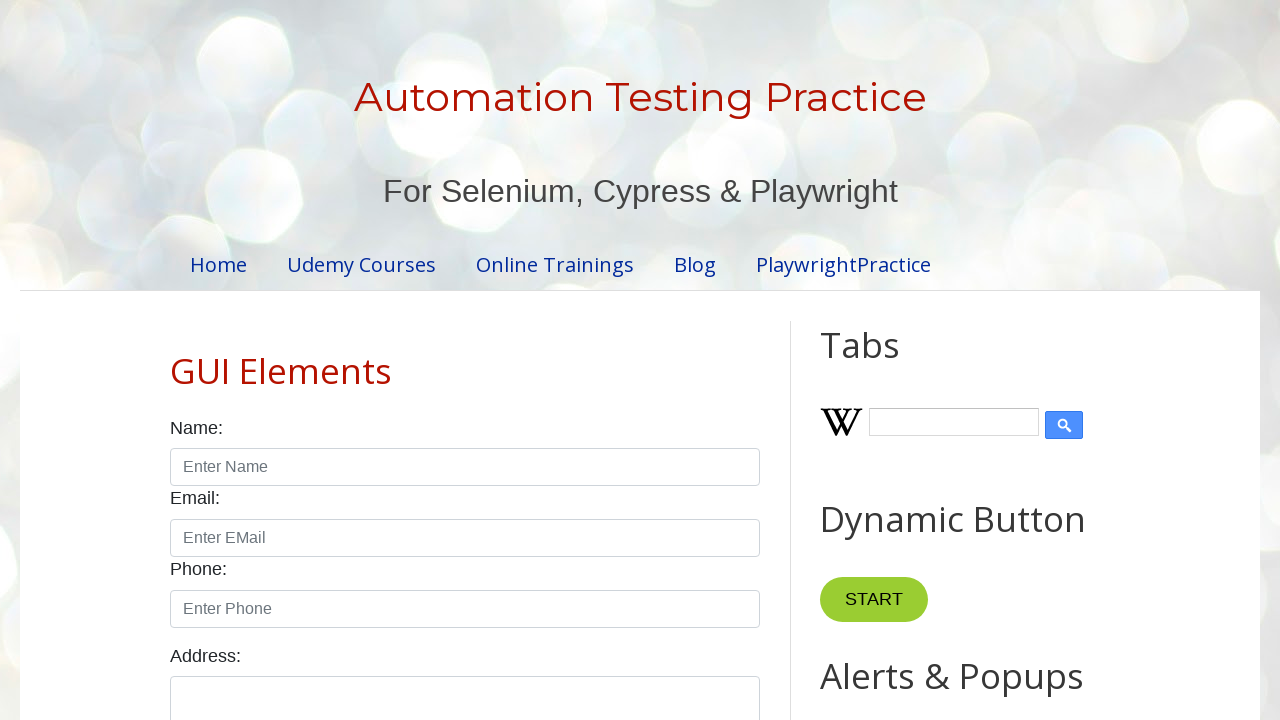

Set up dialog handler to accept alerts
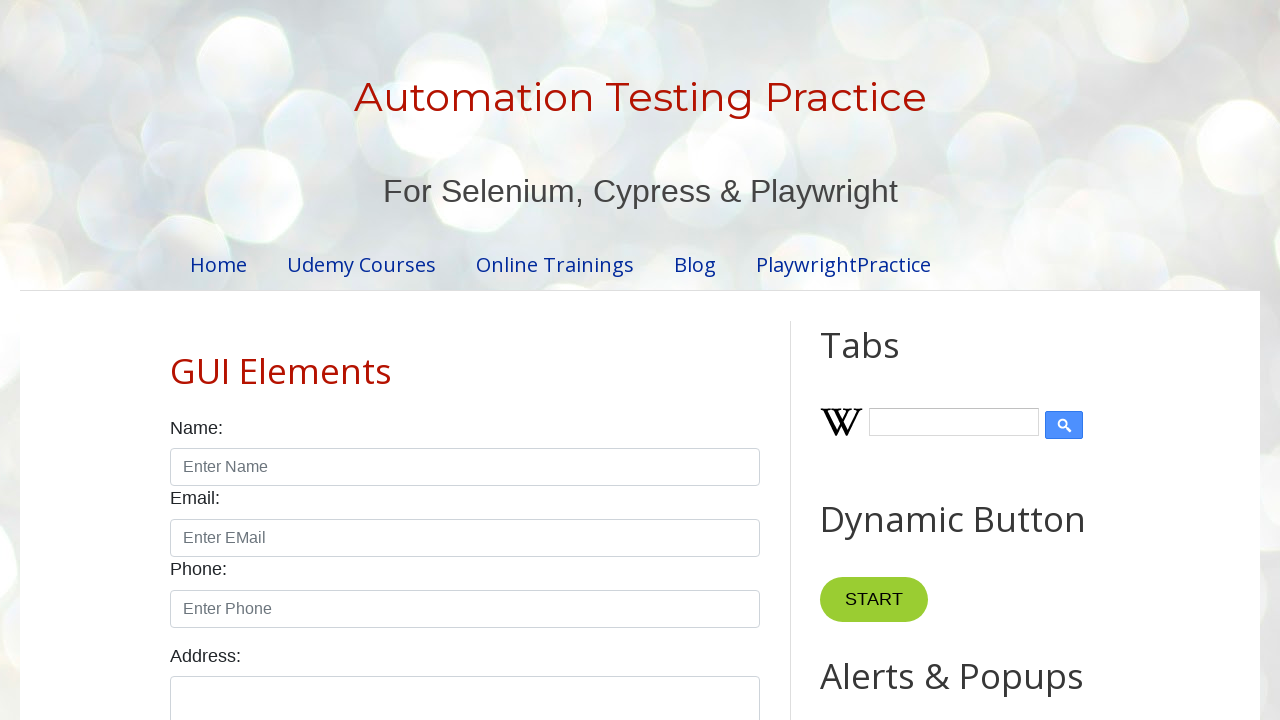

Clicked alert button to trigger JavaScript alert dialog at (888, 361) on xpath=//button[@id="alertBtn"]
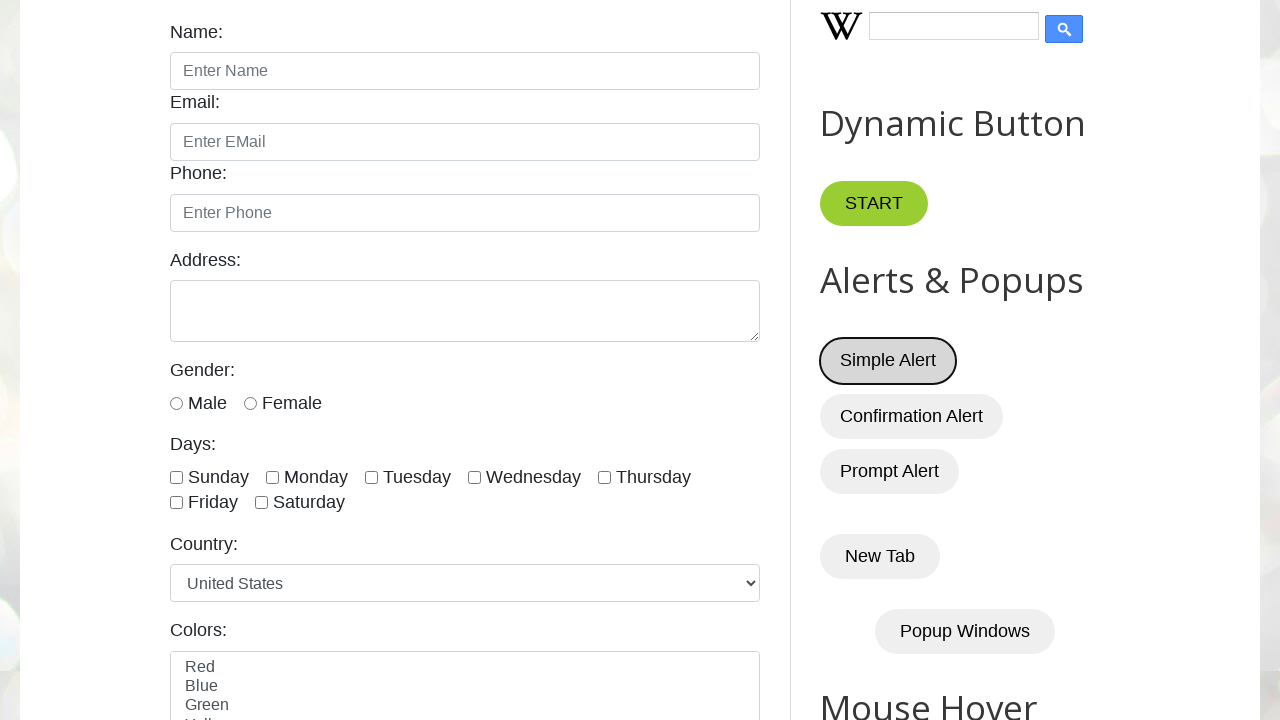

Waited for alert dialog to be handled
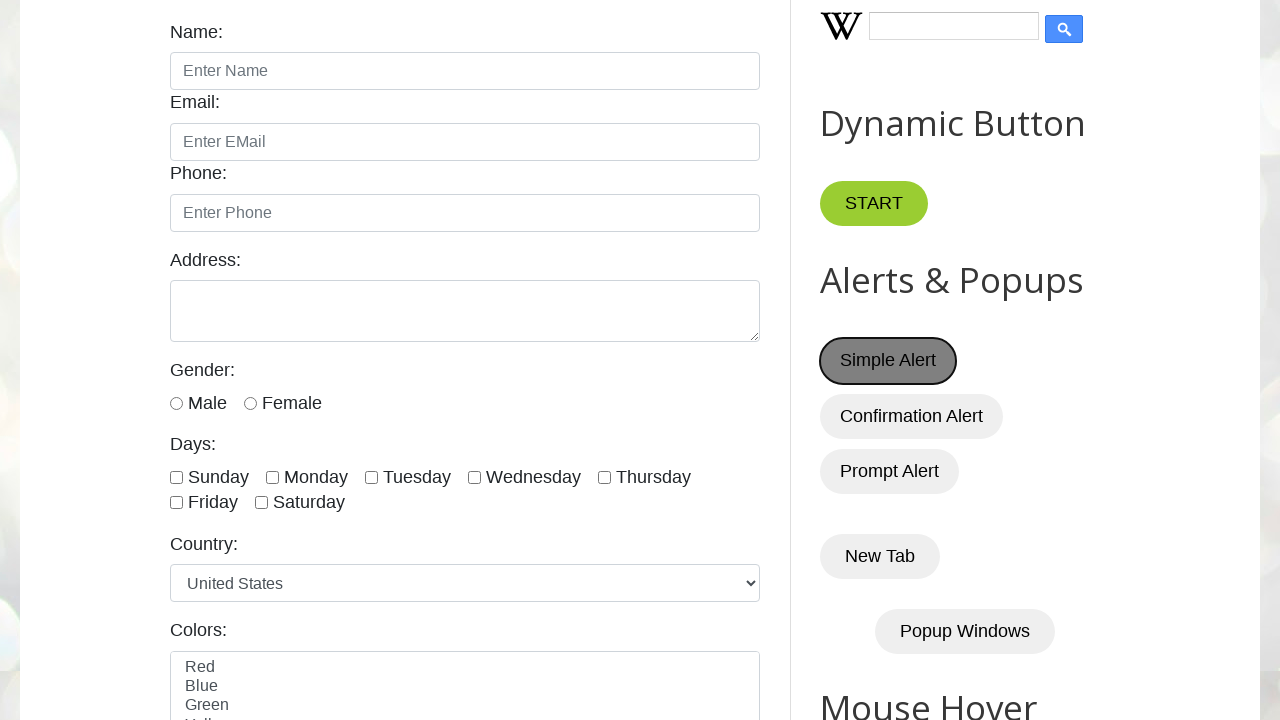

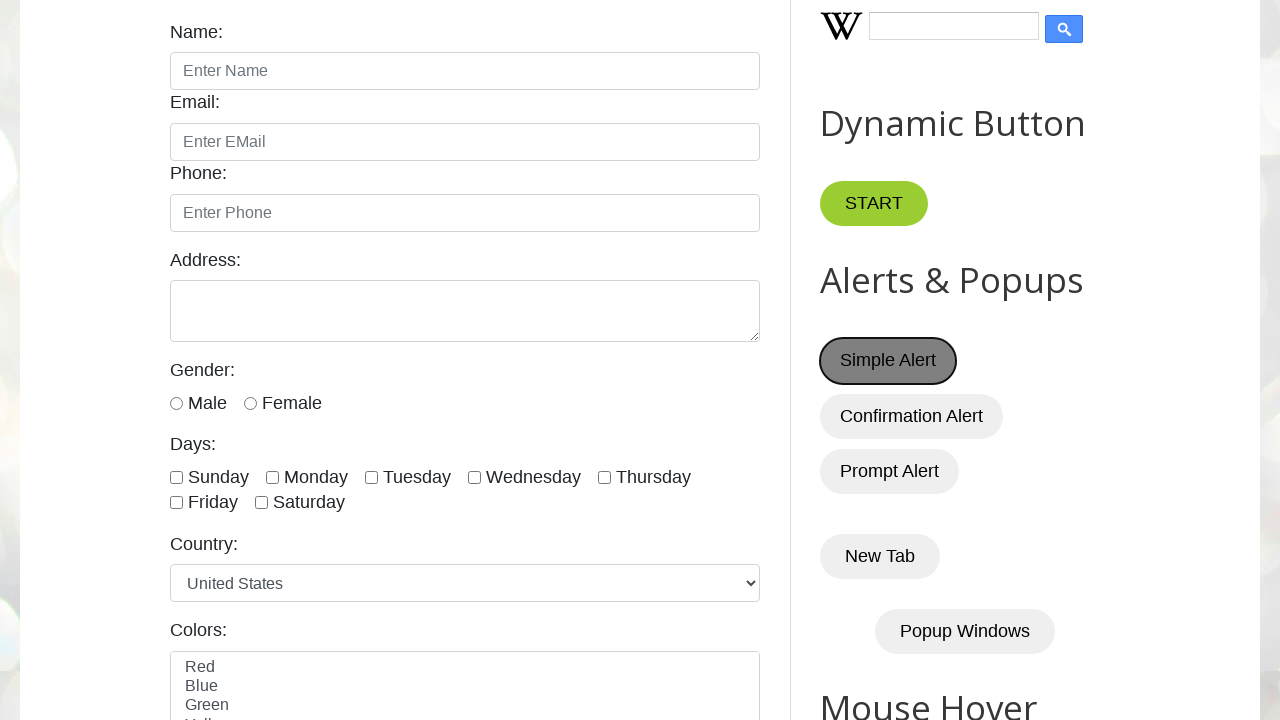